Navigates to Pantaloons website and clicks on the main Pantaloons logo/link to verify the homepage loads correctly

Starting URL: https://www.pantaloons.com/

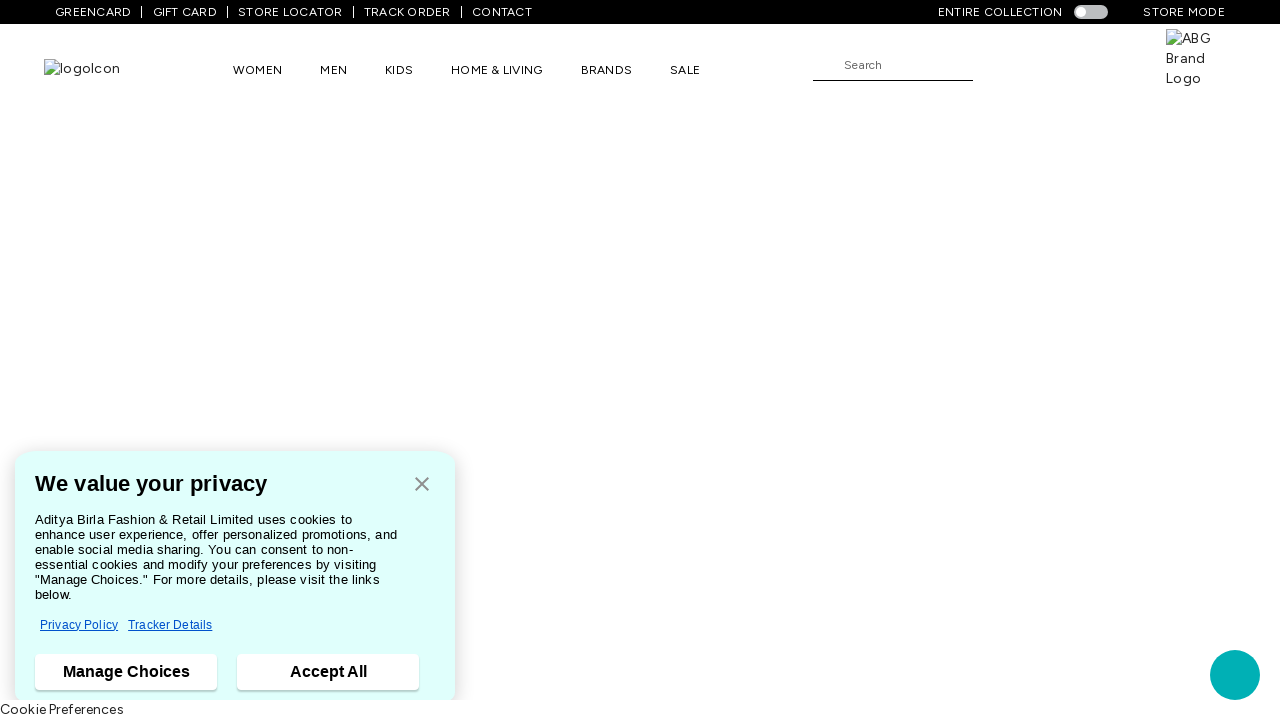

Waited for page to reach domcontentloaded state
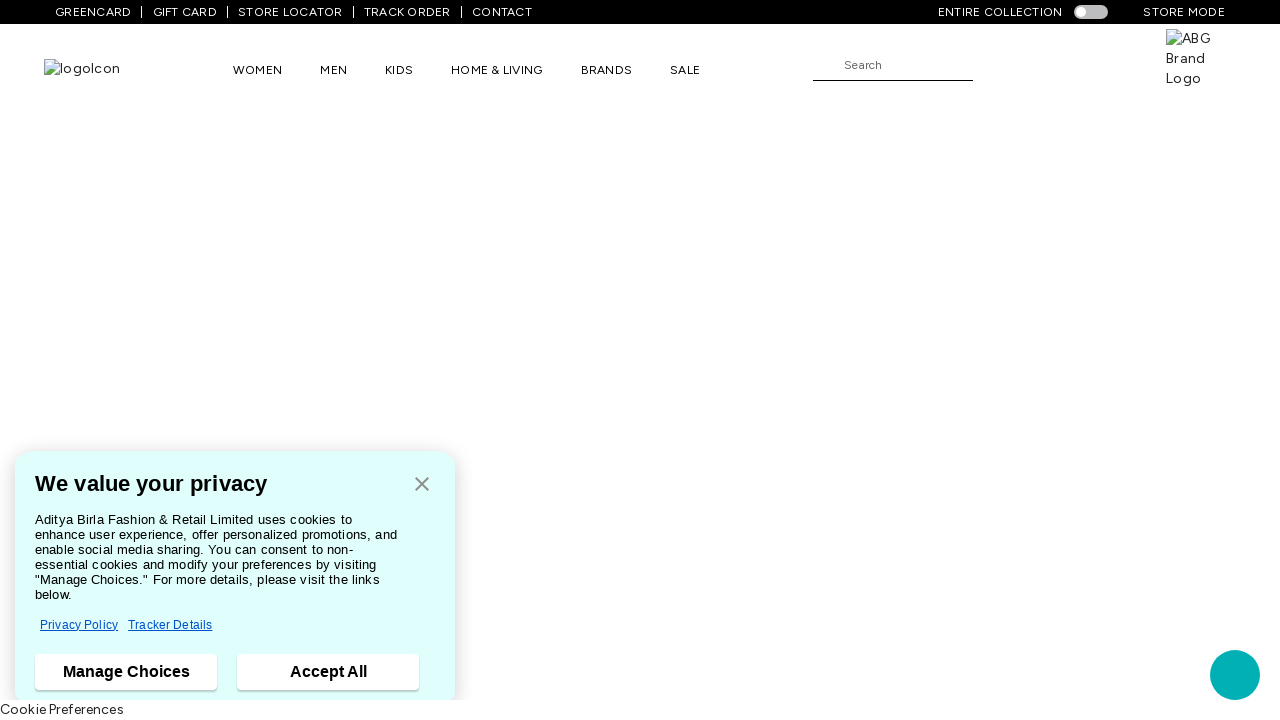

Clicked on the main Pantaloons logo/link to verify homepage loads at (82, 69) on a[title='Pantaloons']
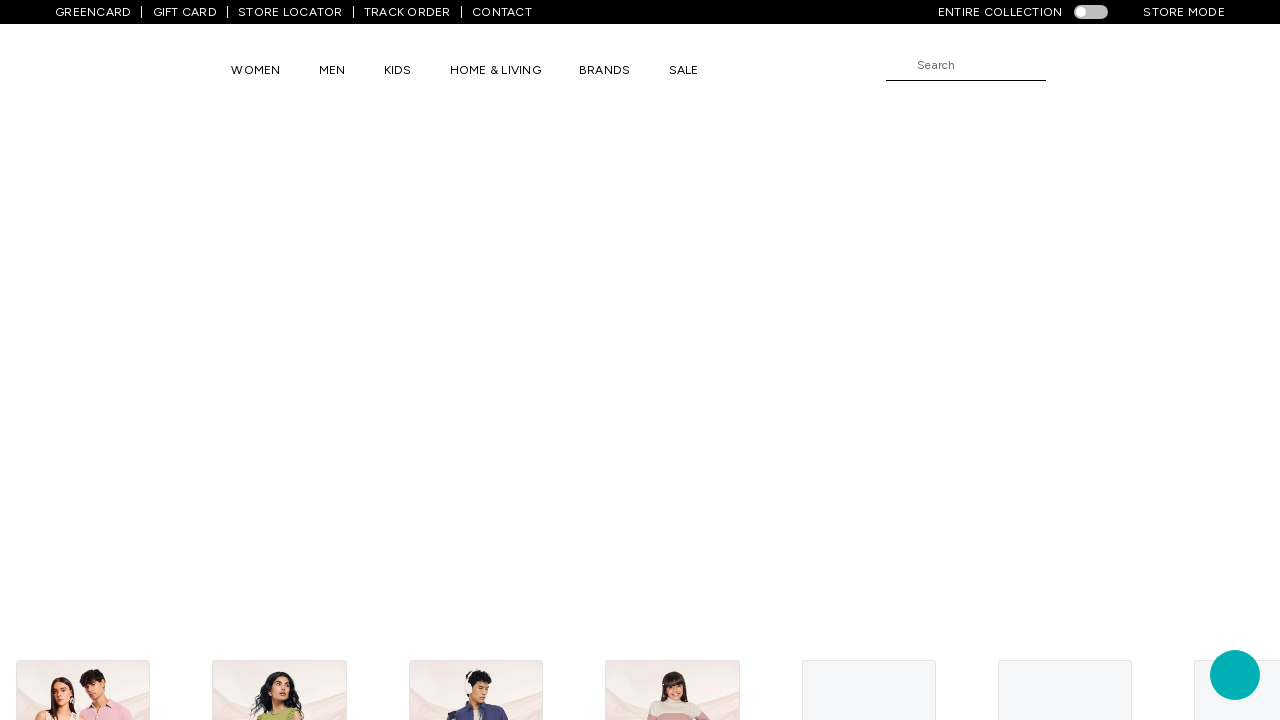

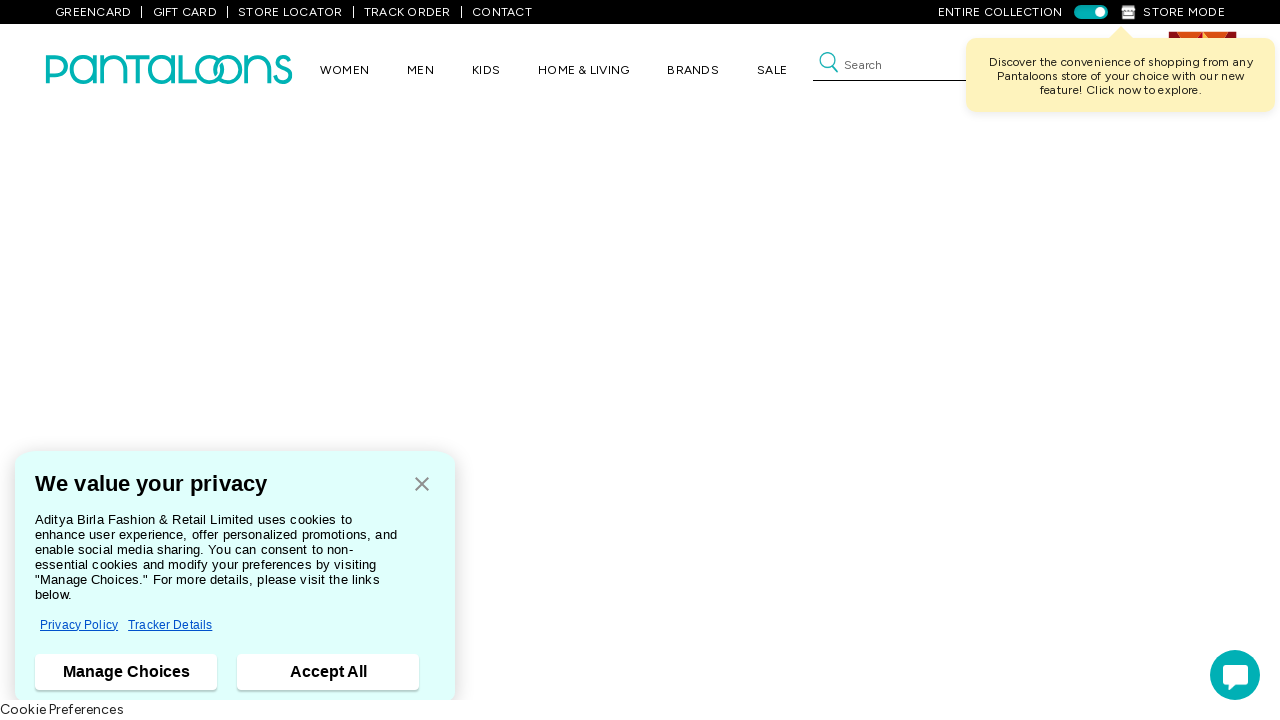